Navigates to Flipkart website homepage and verifies the page loads by checking the title and URL

Starting URL: https://www.flipkart.com/

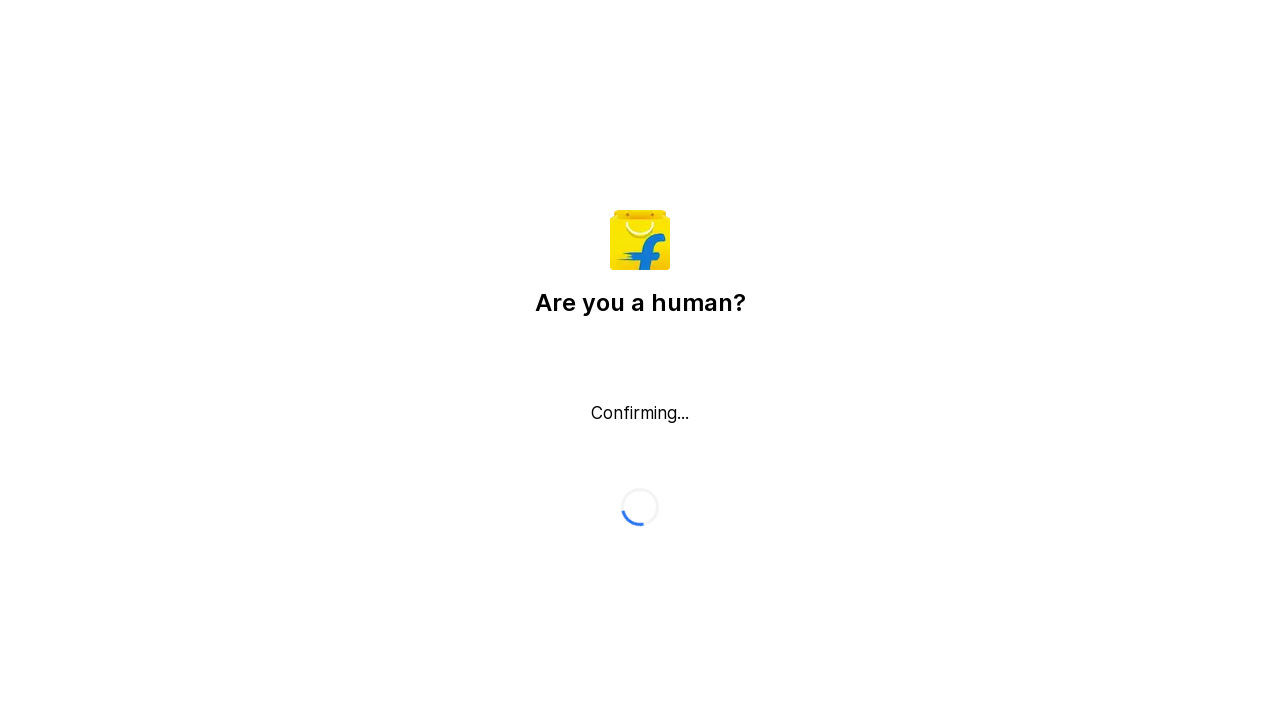

Navigated to Flipkart homepage
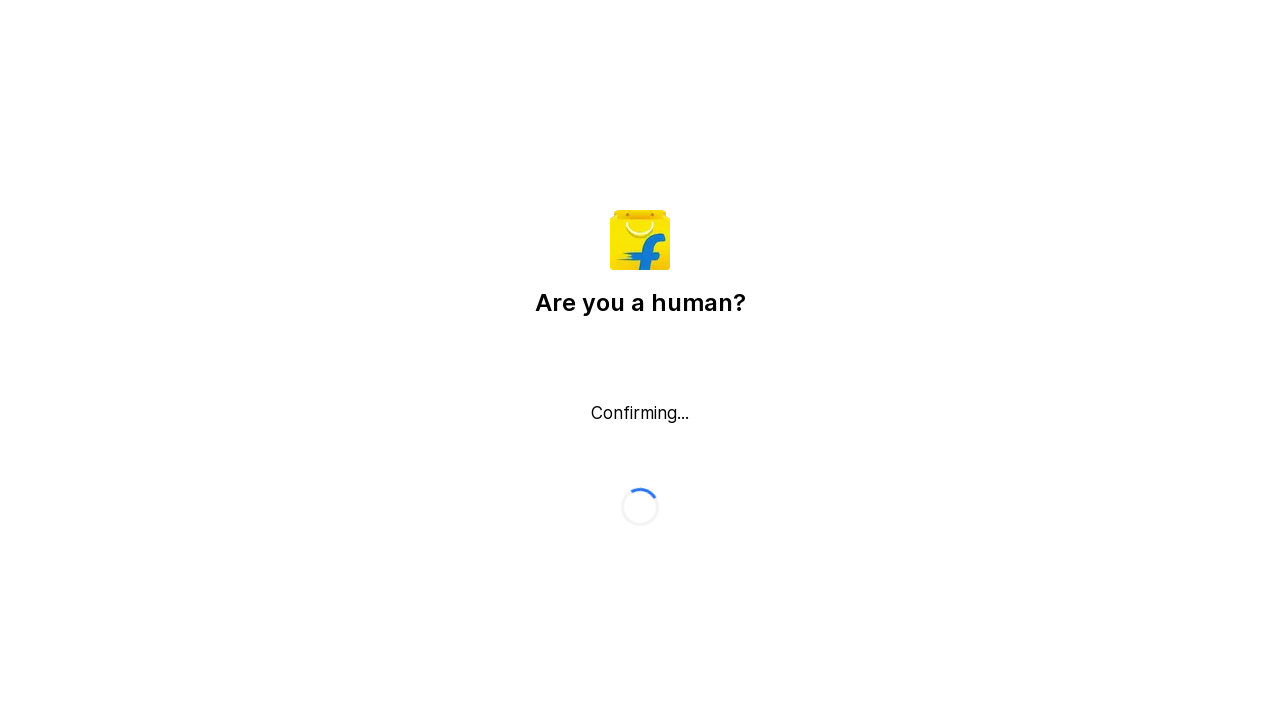

Retrieved page title: Flipkart reCAPTCHA
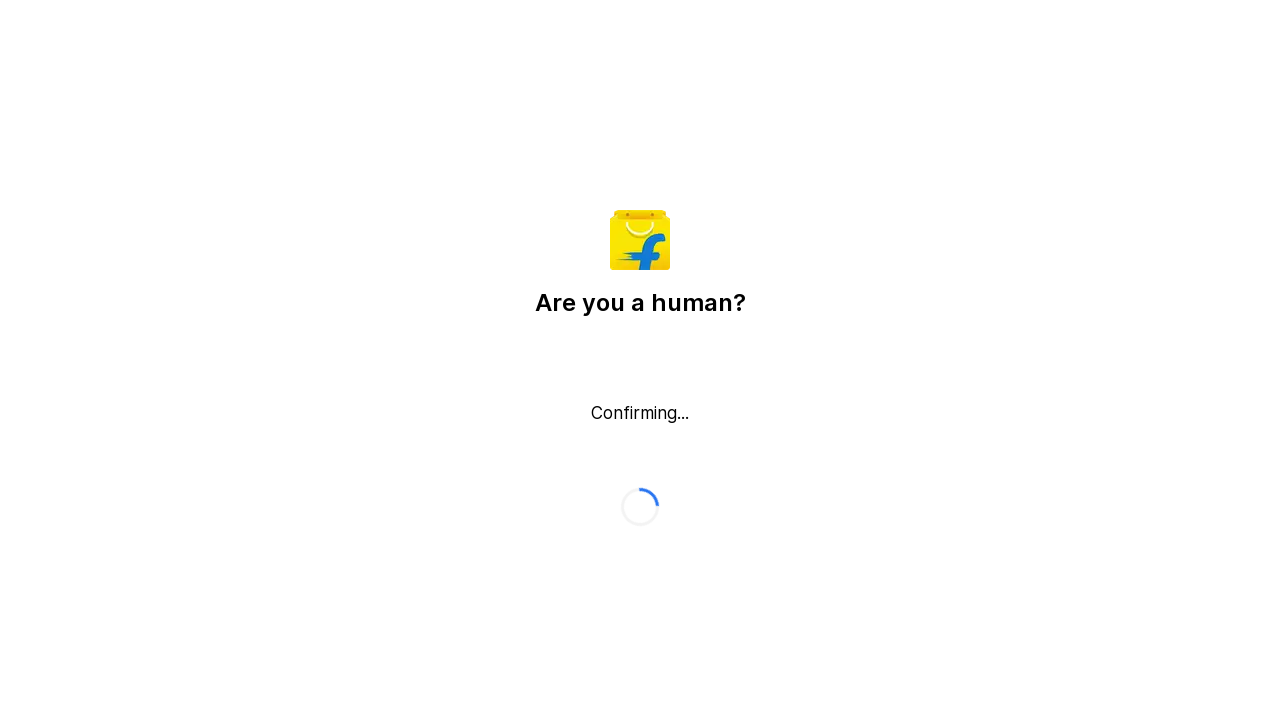

Retrieved current URL: https://www.flipkart.com/
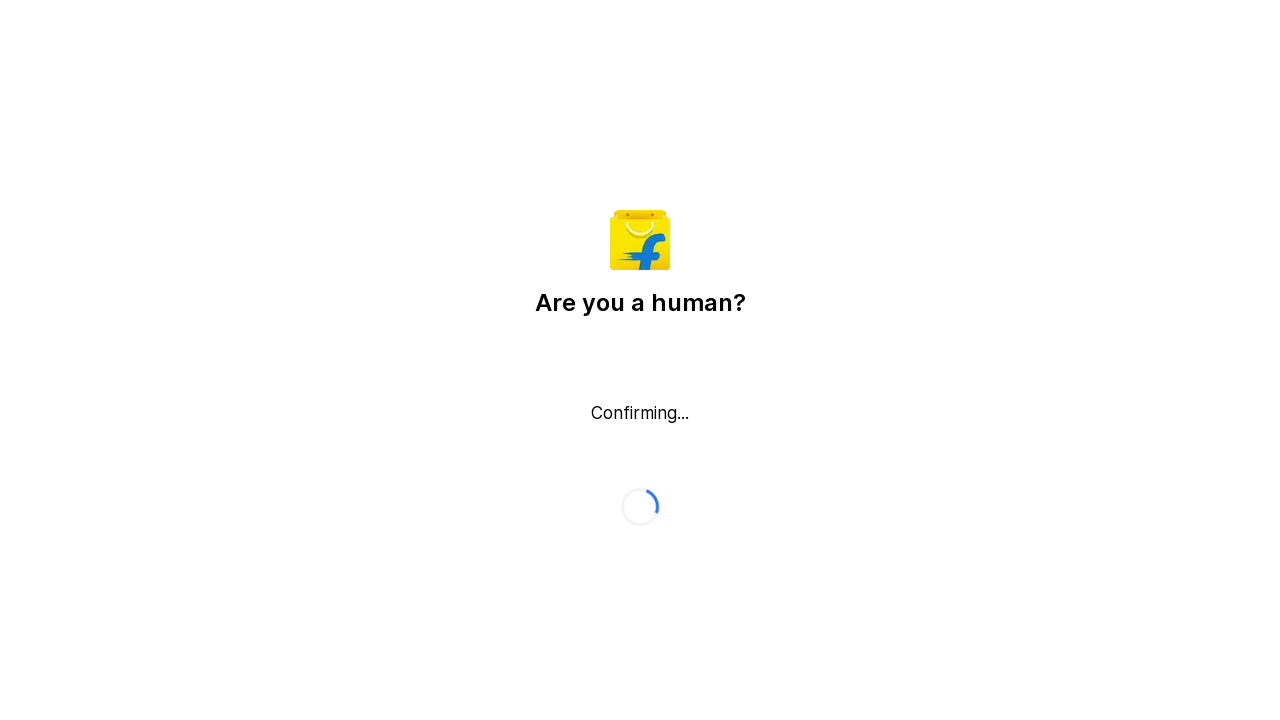

Page fully loaded (networkidle state reached)
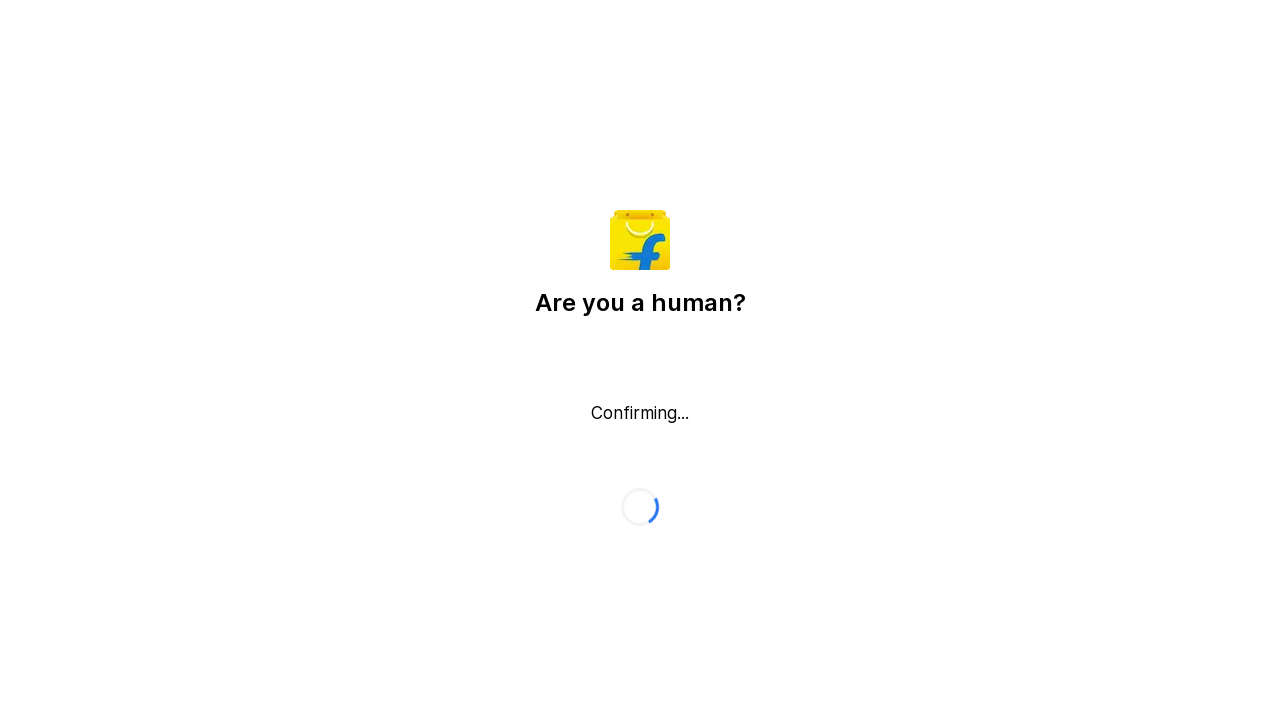

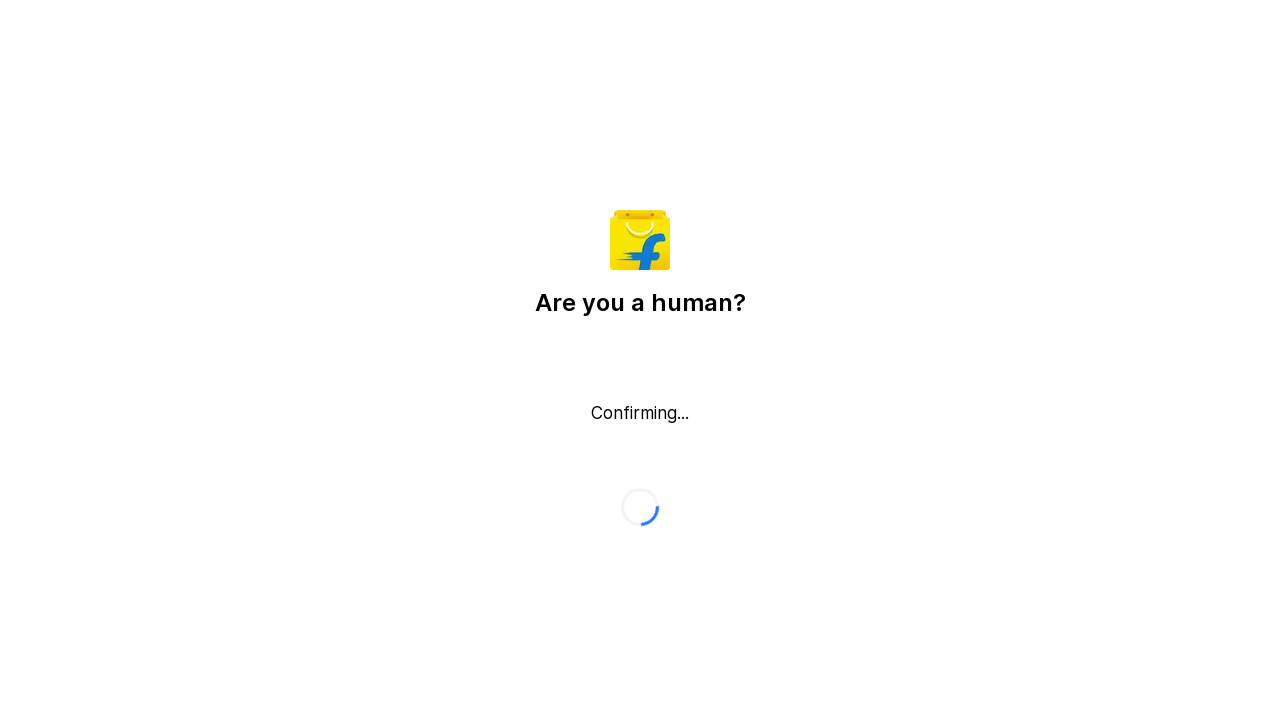